Tests radio button functionality on a flight booking practice page by clicking the round trip radio button and verifying that the return date picker becomes enabled

Starting URL: https://rahulshettyacademy.com/dropdownsPractise/

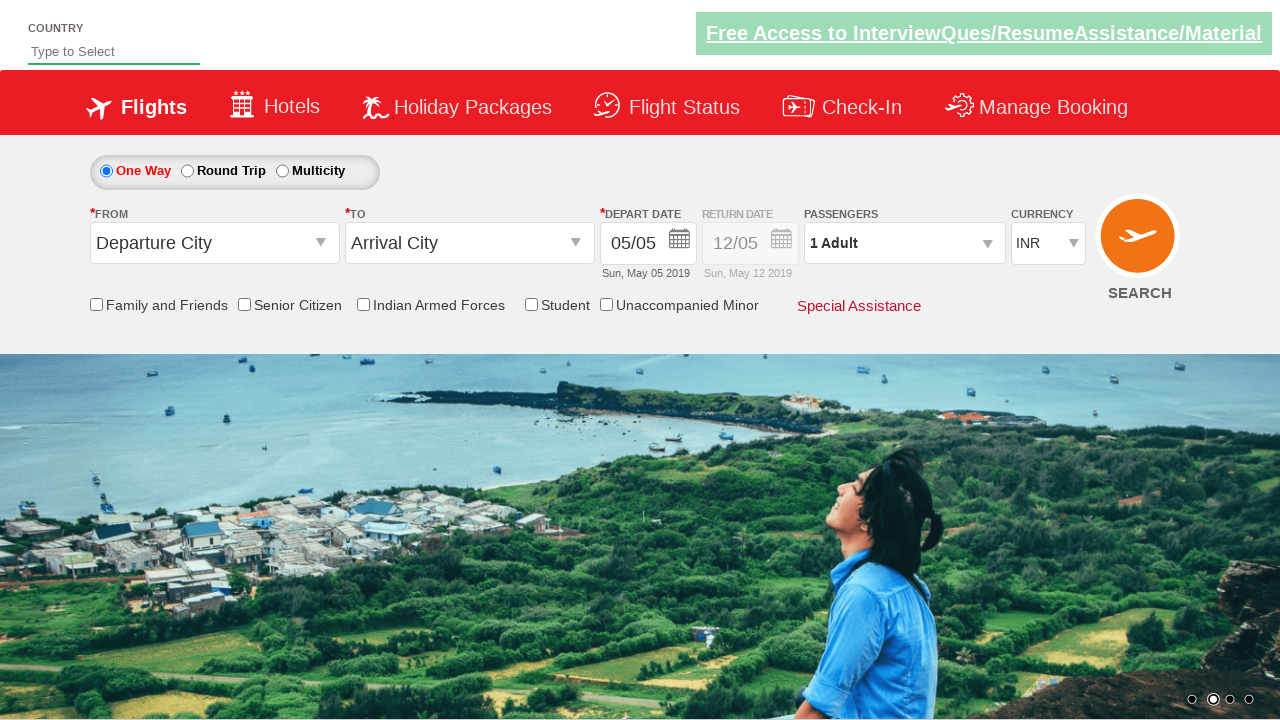

Clicked the round trip radio button at (187, 171) on #ctl00_mainContent_rbtnl_Trip_1
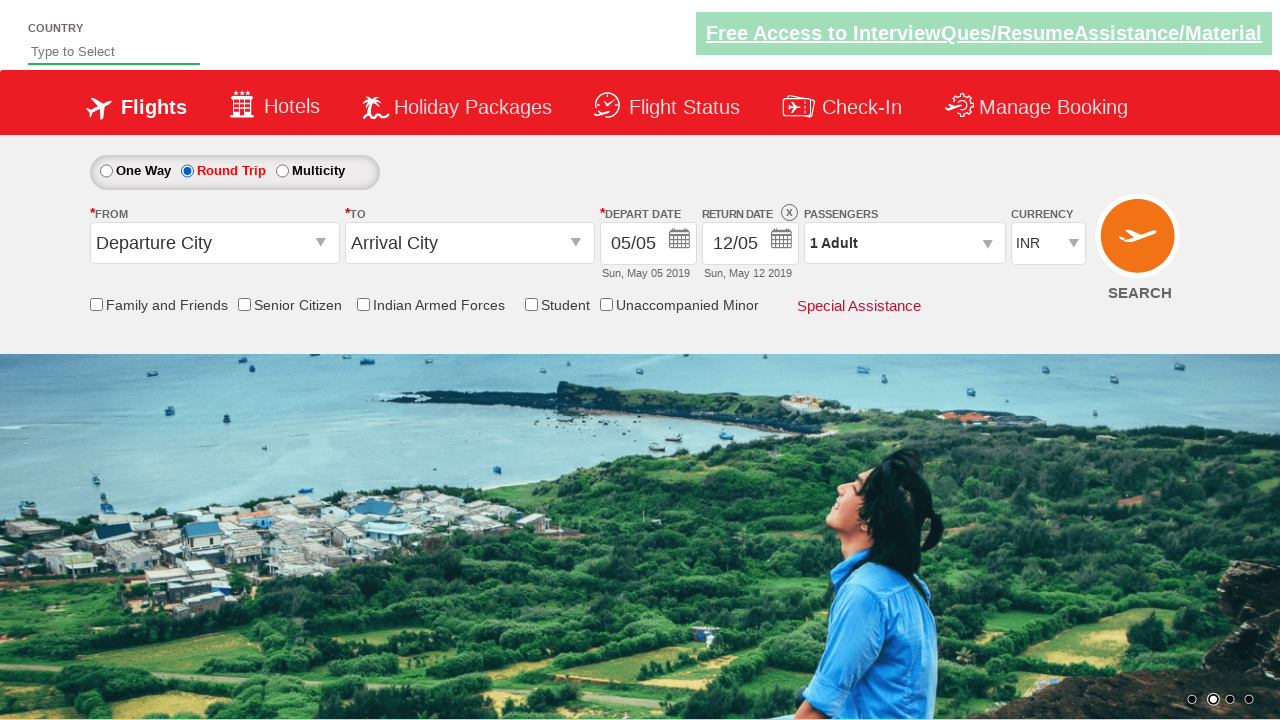

Waited for return date picker element to be visible
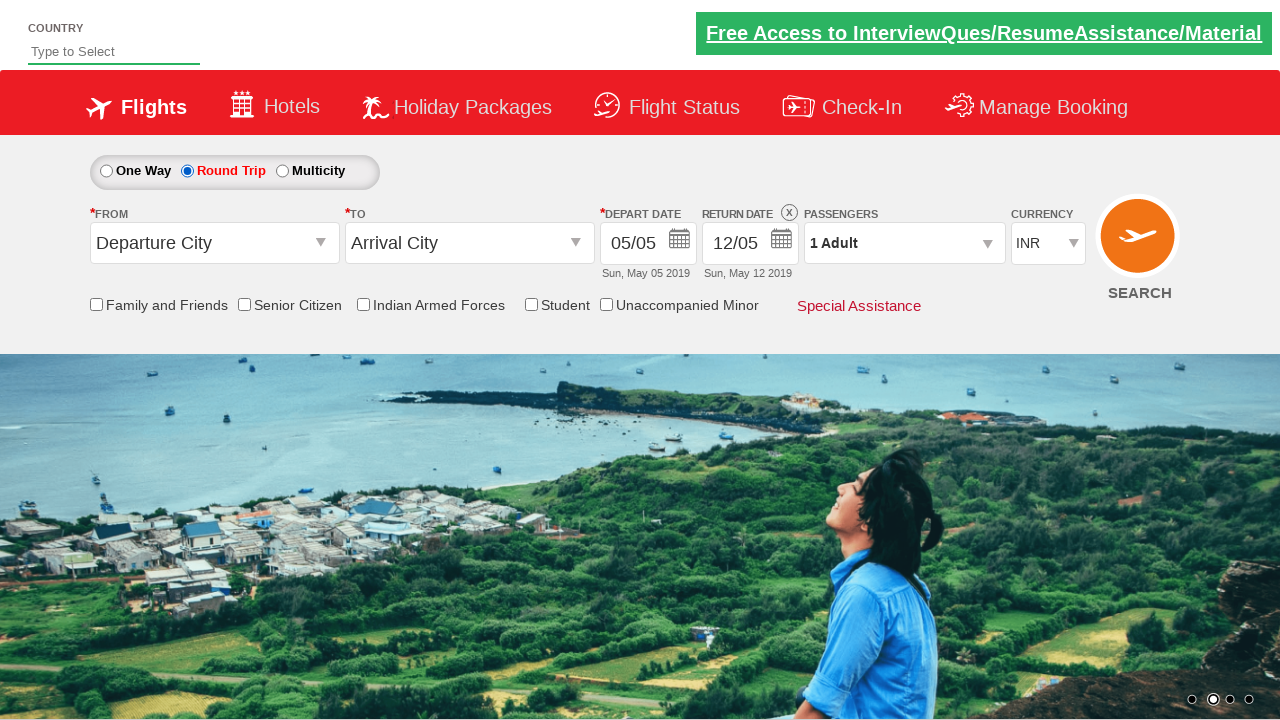

Retrieved style attribute from return date picker element
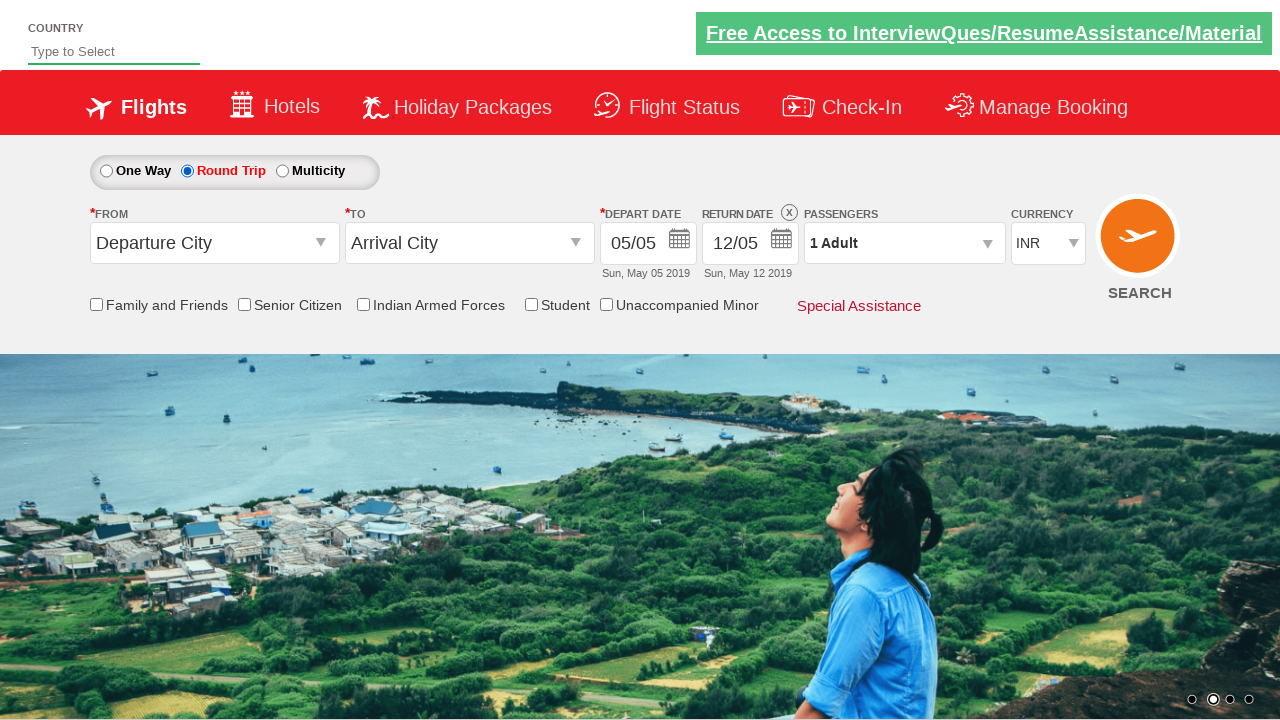

Verified that return date picker is enabled after selecting round trip
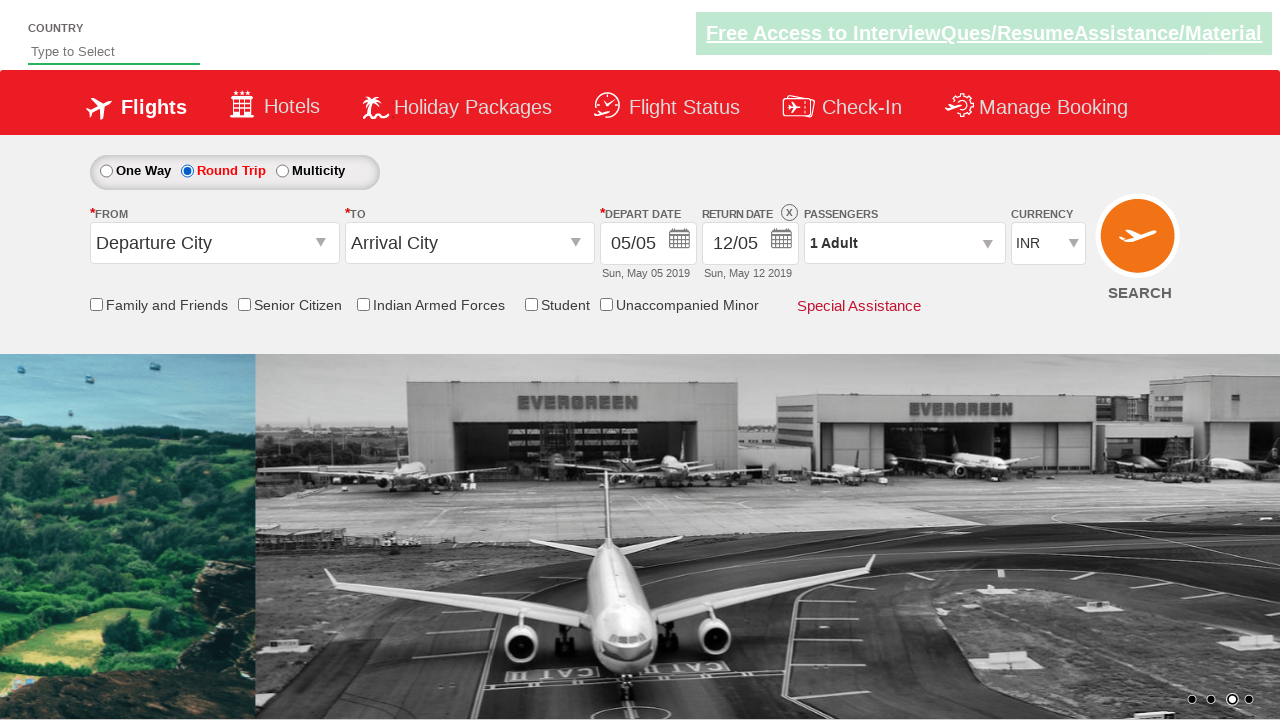

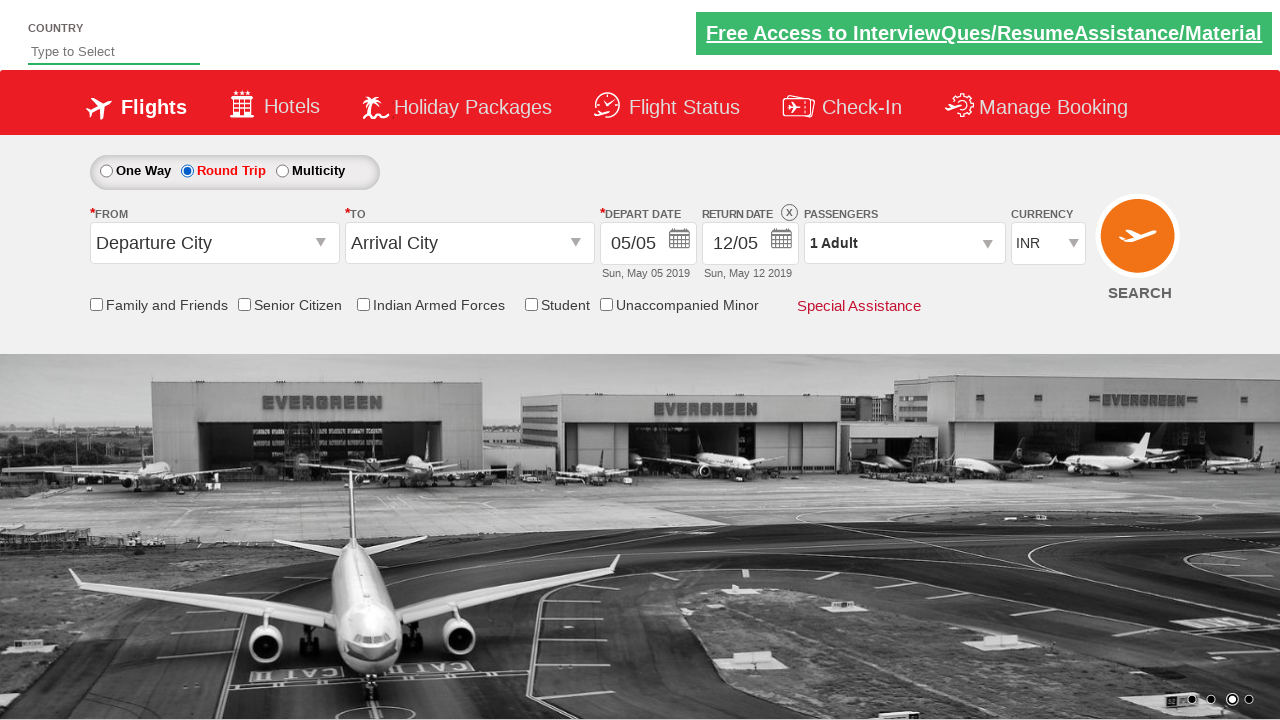